Tests dropdown selection functionality including currency dropdown, passenger count selection, and origin/destination city selection on a travel booking form

Starting URL: https://rahulshettyacademy.com/dropdownsPractise/

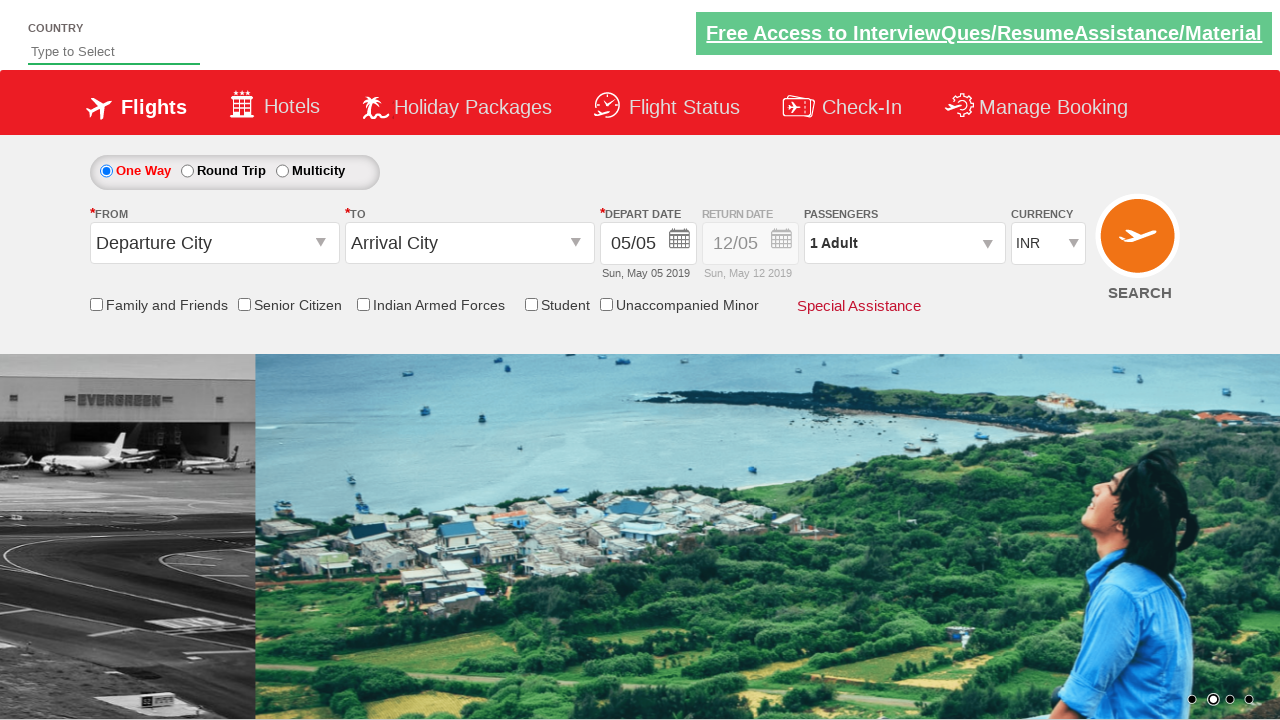

Selected currency dropdown option at index 3 on #ctl00_mainContent_DropDownListCurrency
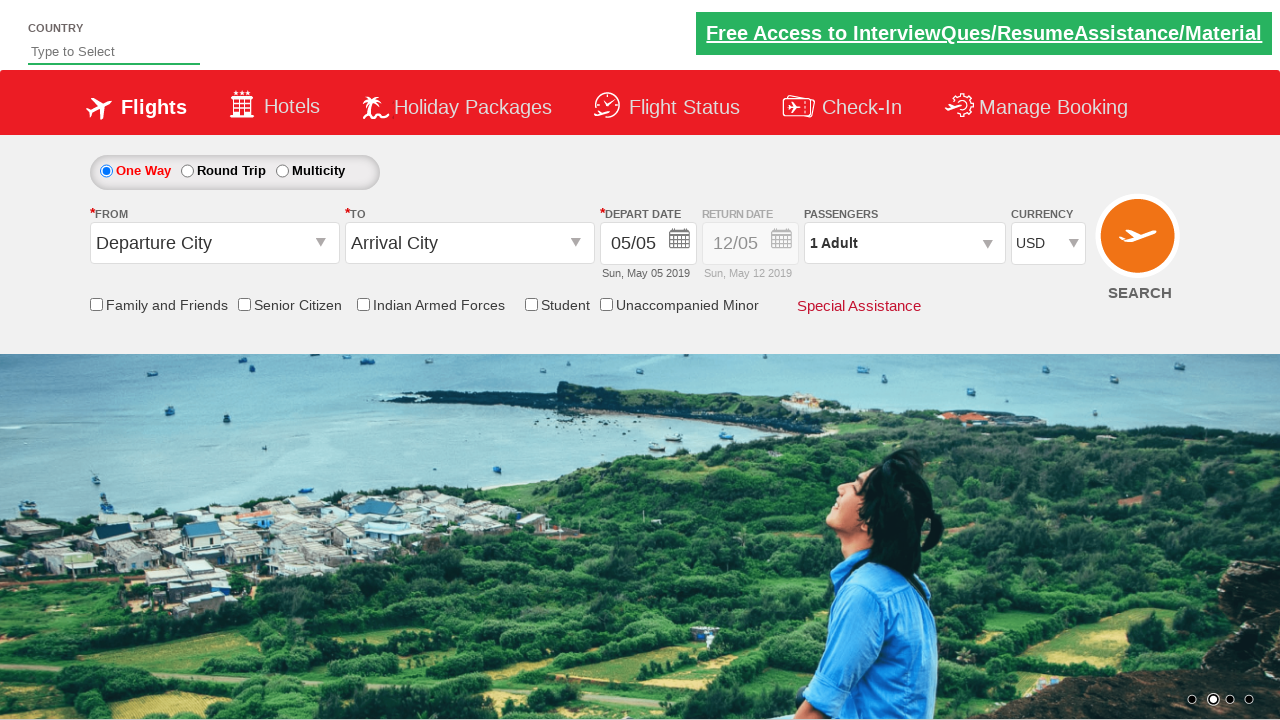

Selected AED currency from dropdown by label on #ctl00_mainContent_DropDownListCurrency
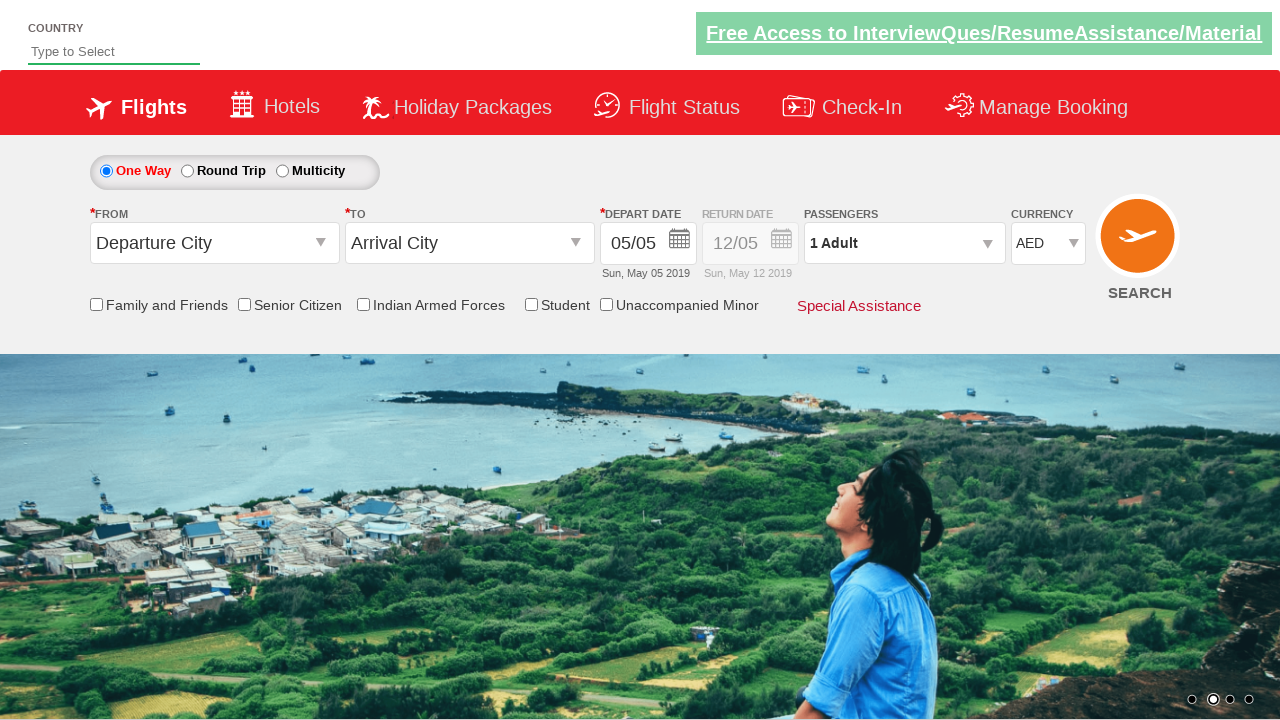

Selected INR currency from dropdown by value on #ctl00_mainContent_DropDownListCurrency
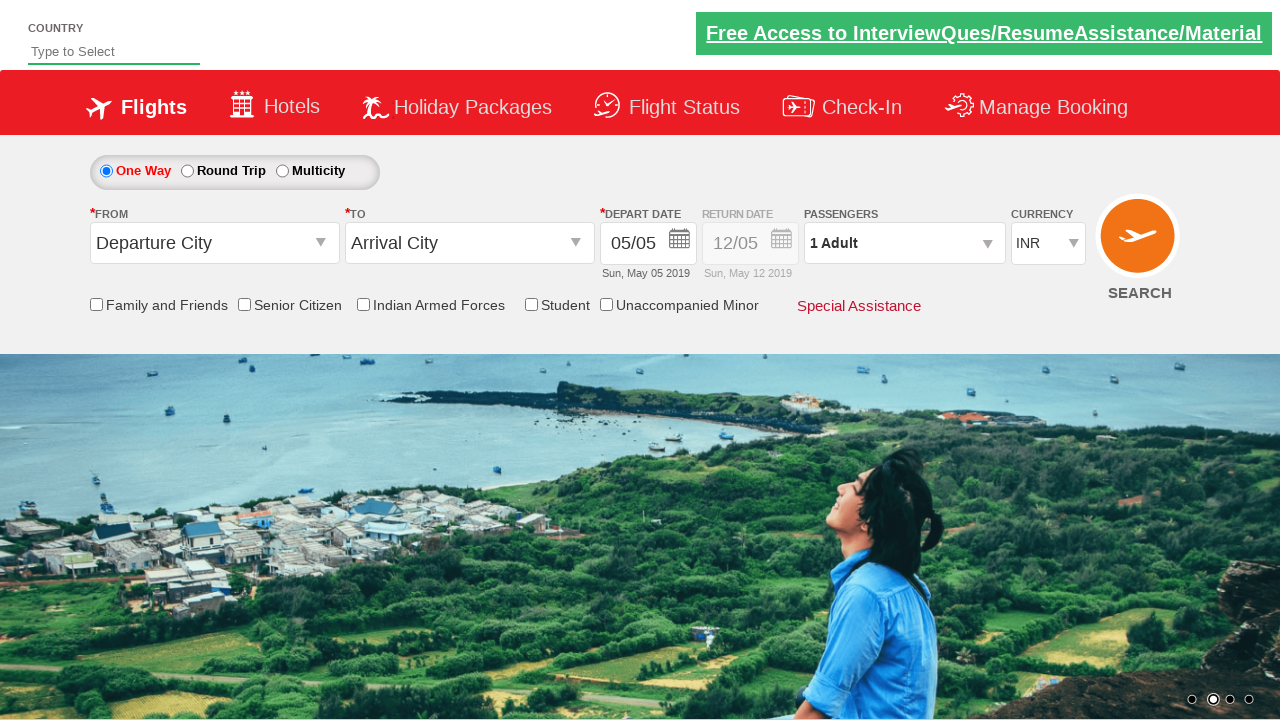

Opened passenger information dropdown at (904, 243) on #divpaxinfo
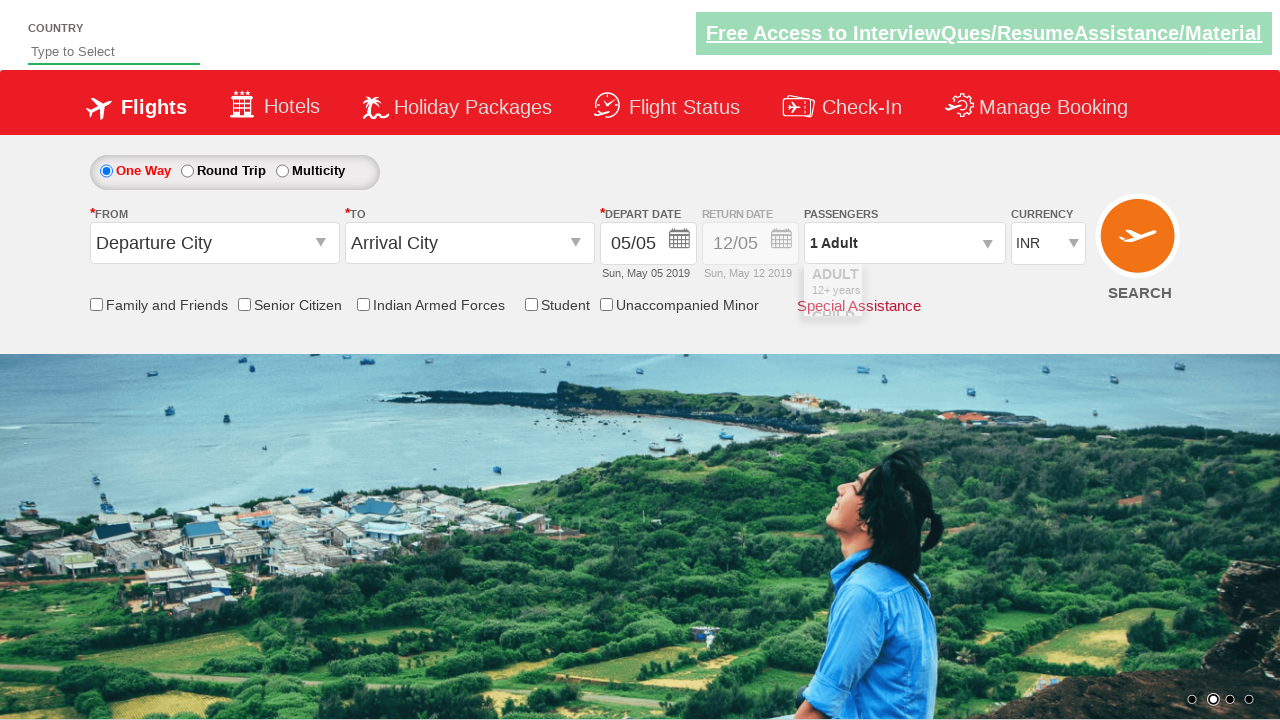

Increased adult passenger count (iteration 1/4) at (982, 288) on #hrefIncAdt
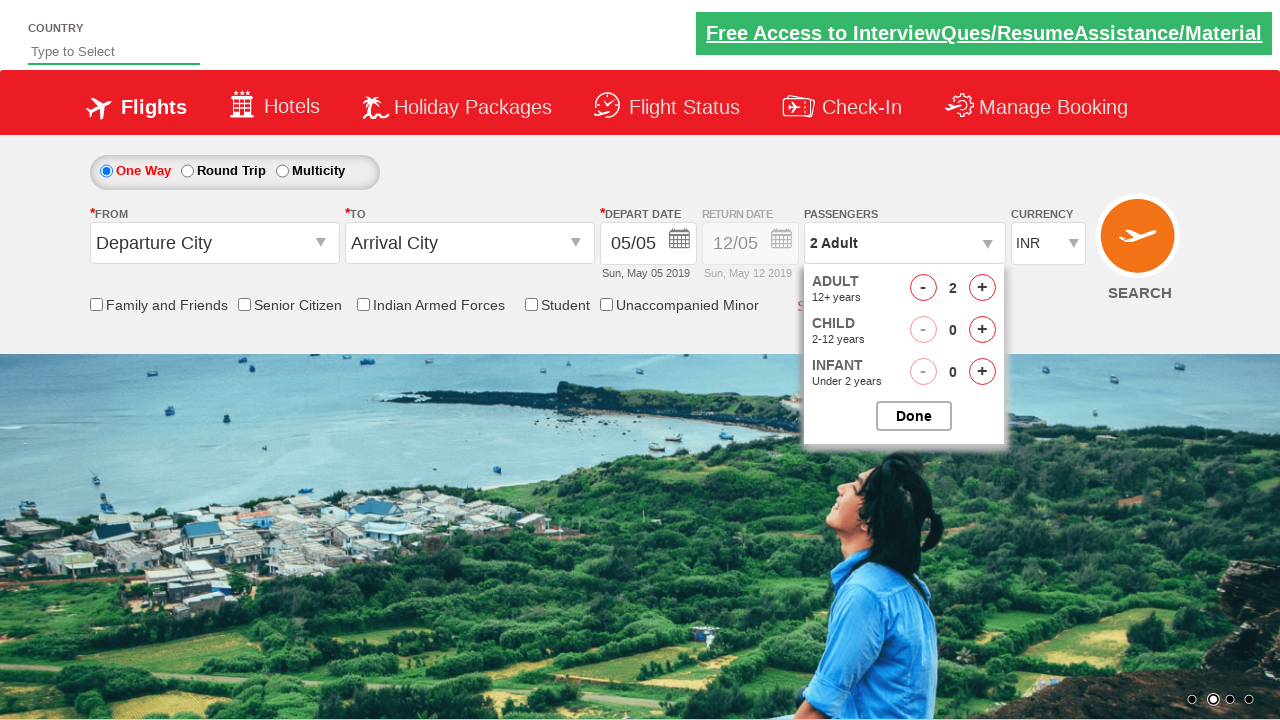

Increased adult passenger count (iteration 2/4) at (982, 288) on #hrefIncAdt
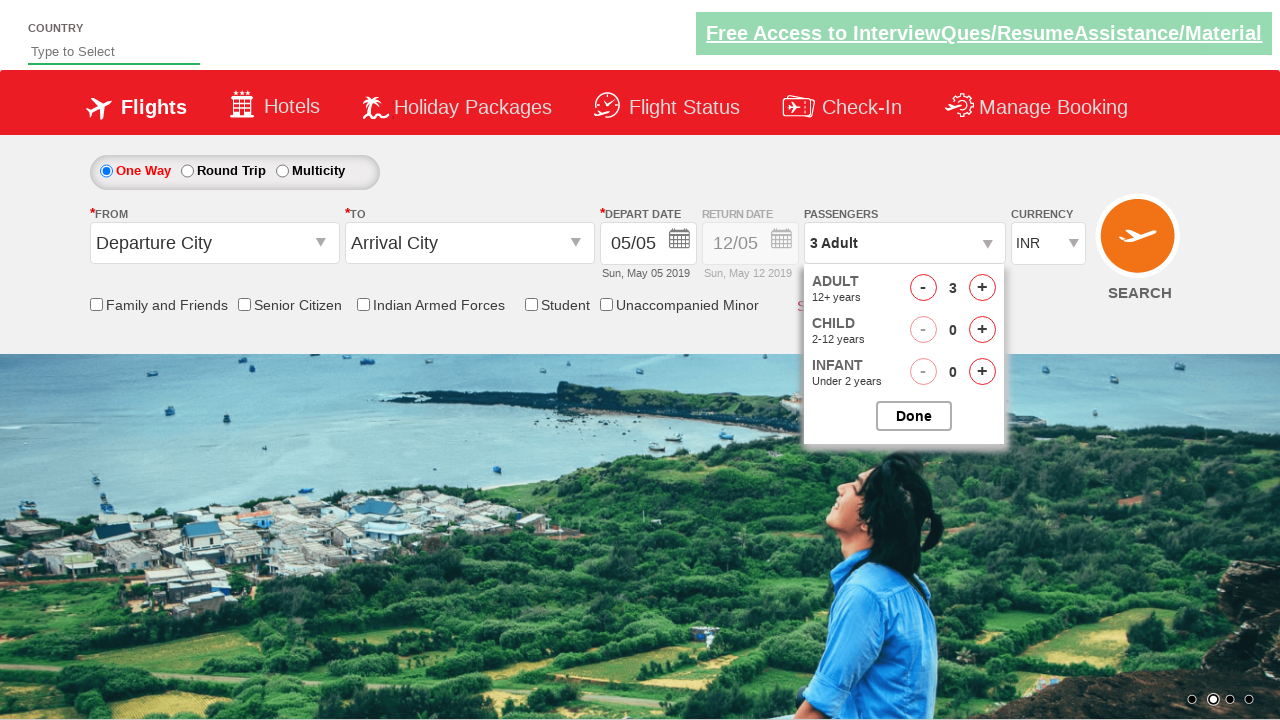

Increased adult passenger count (iteration 3/4) at (982, 288) on #hrefIncAdt
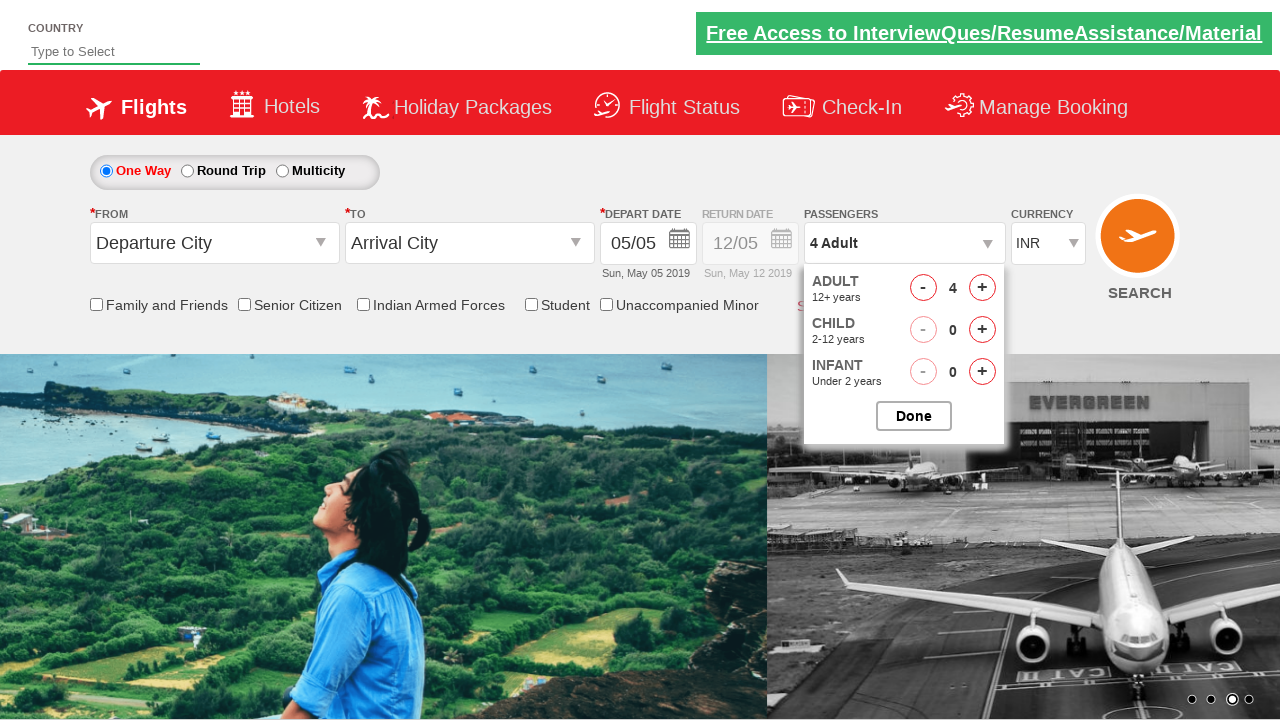

Increased adult passenger count (iteration 4/4) at (982, 288) on #hrefIncAdt
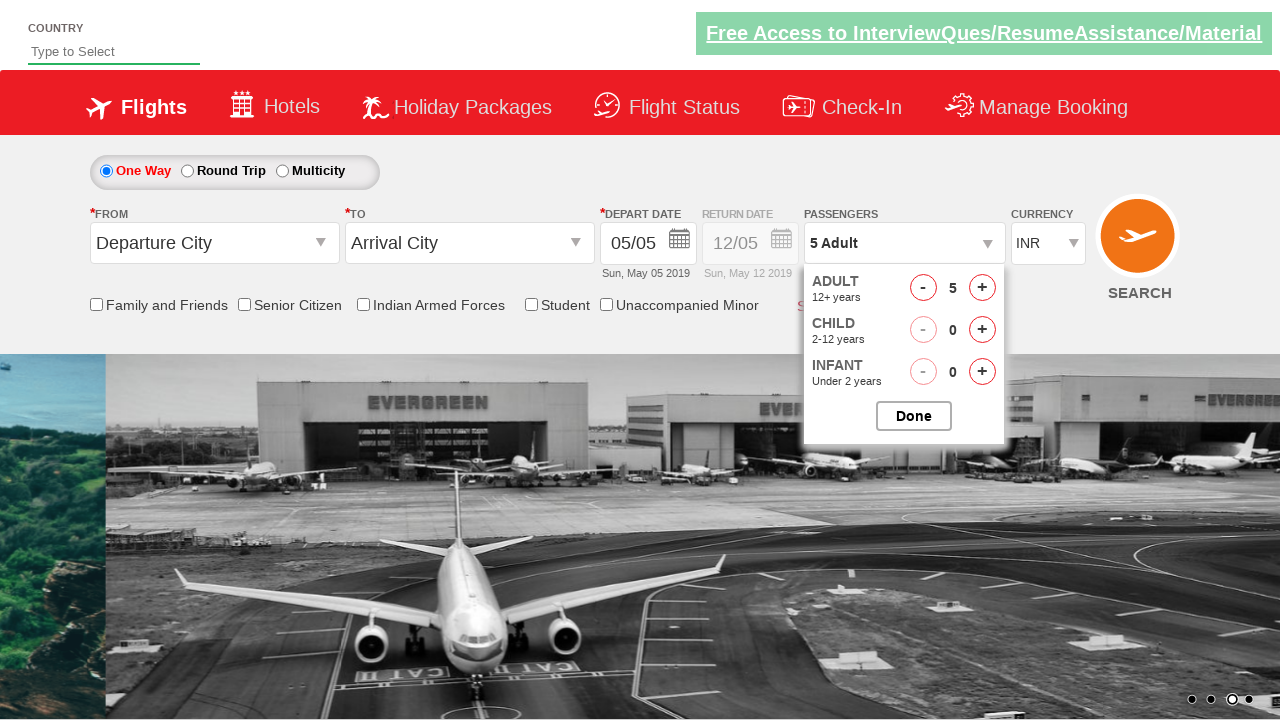

Closed passenger selection dropdown at (914, 416) on #btnclosepaxoption
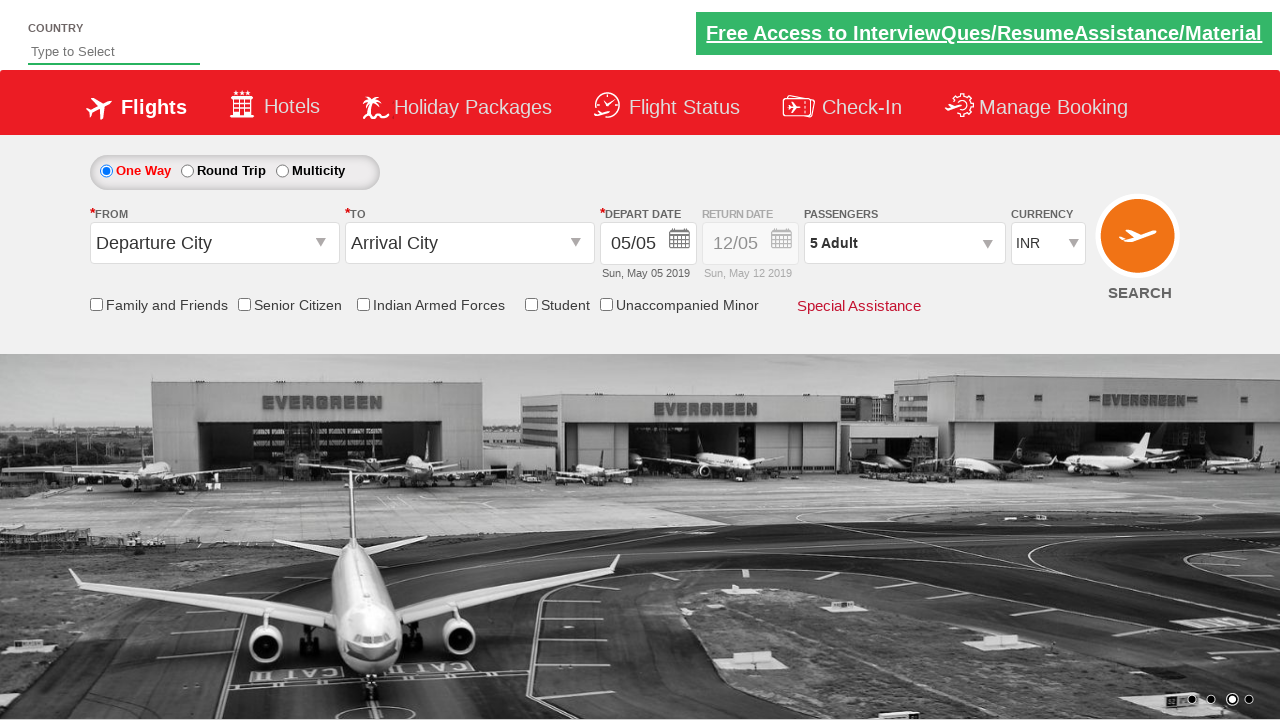

Clicked origin station field to open dropdown at (214, 243) on #ctl00_mainContent_ddl_originStation1_CTXT
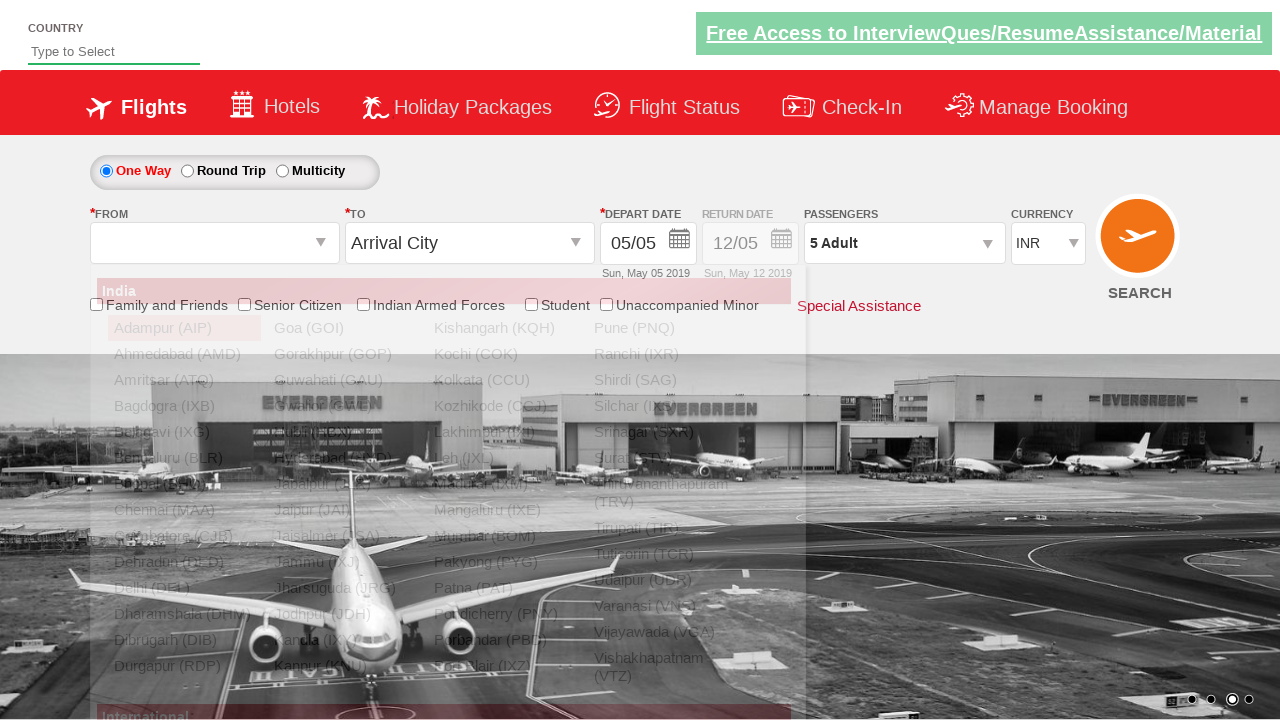

Selected Bangalore (BLR) as origin city at (184, 458) on a[value='BLR']
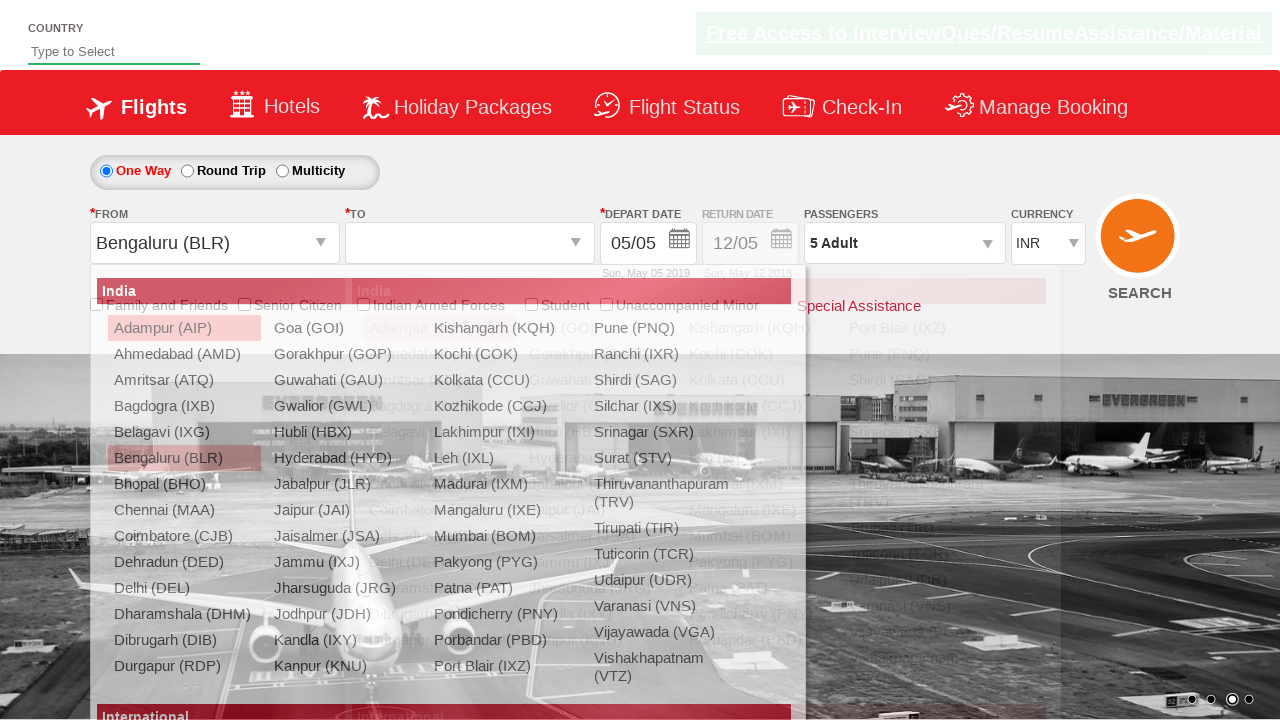

Selected Chennai (MAA) as destination city at (439, 484) on div#glsctl00_mainContent_ddl_destinationStation1_CTNR a[value='MAA']
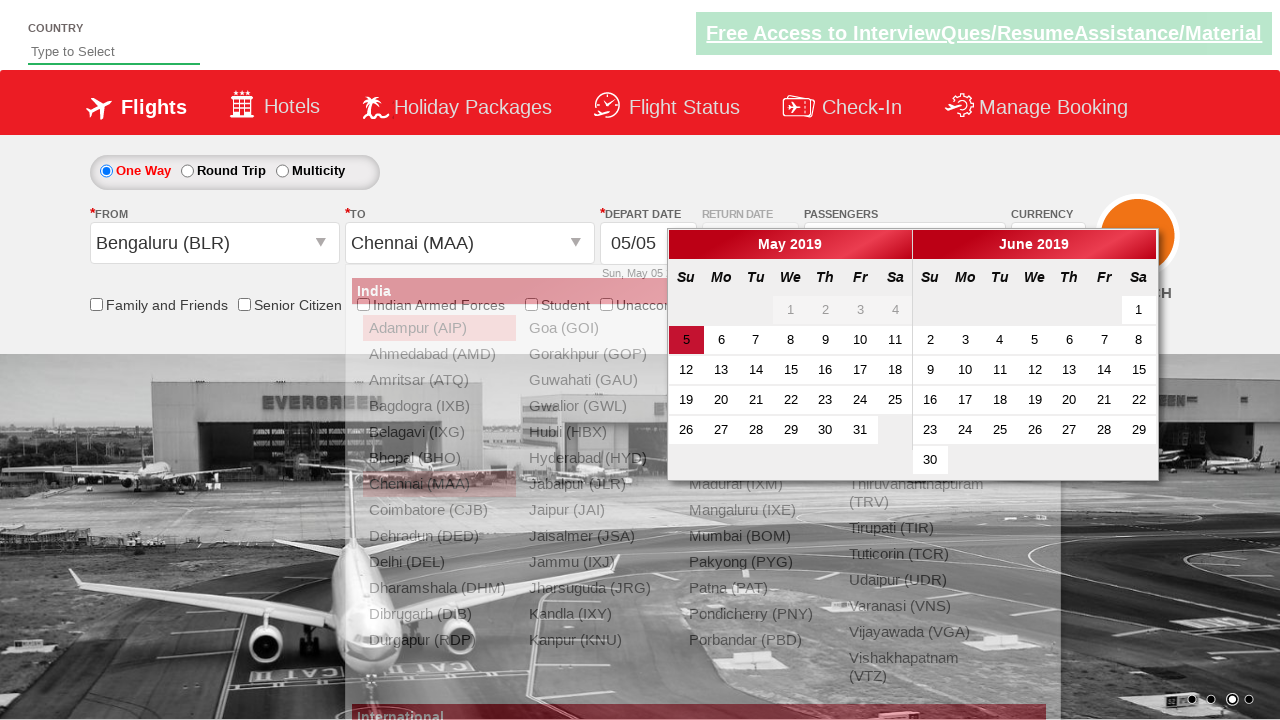

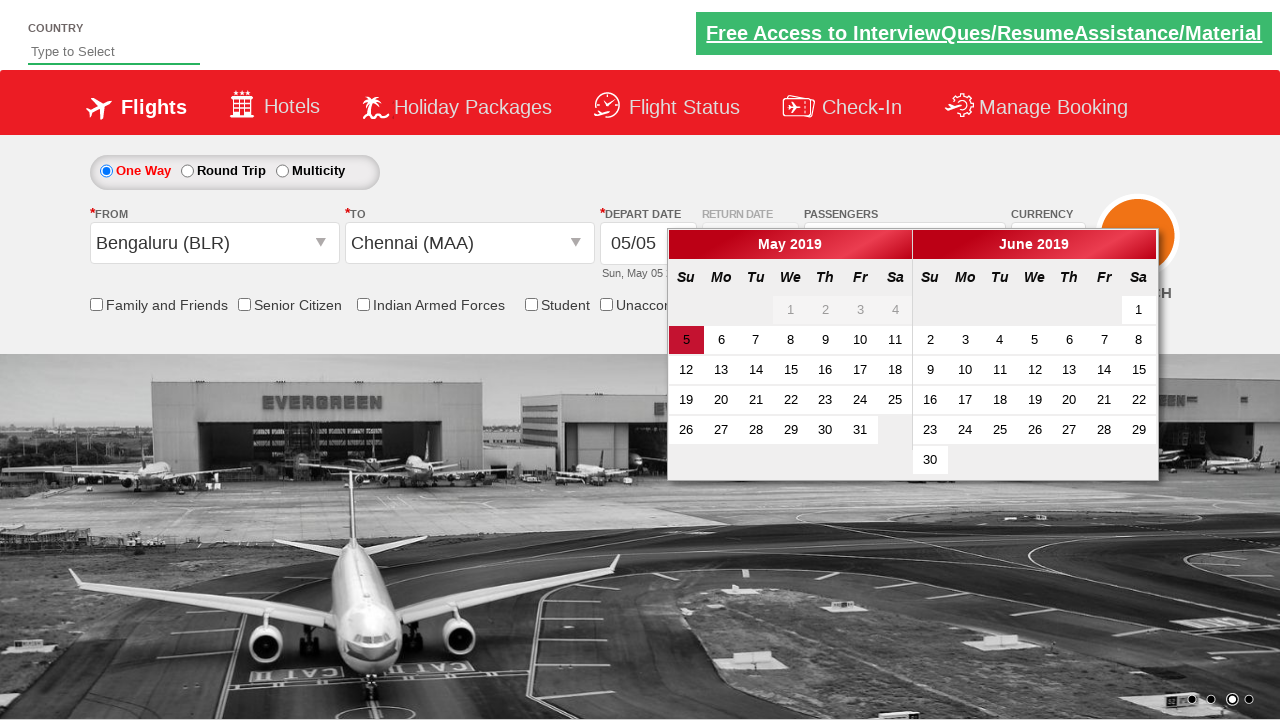